Tests prompt alert functionality by clicking a button, entering text in the prompt, and accepting it

Starting URL: https://demoqa.com/alerts

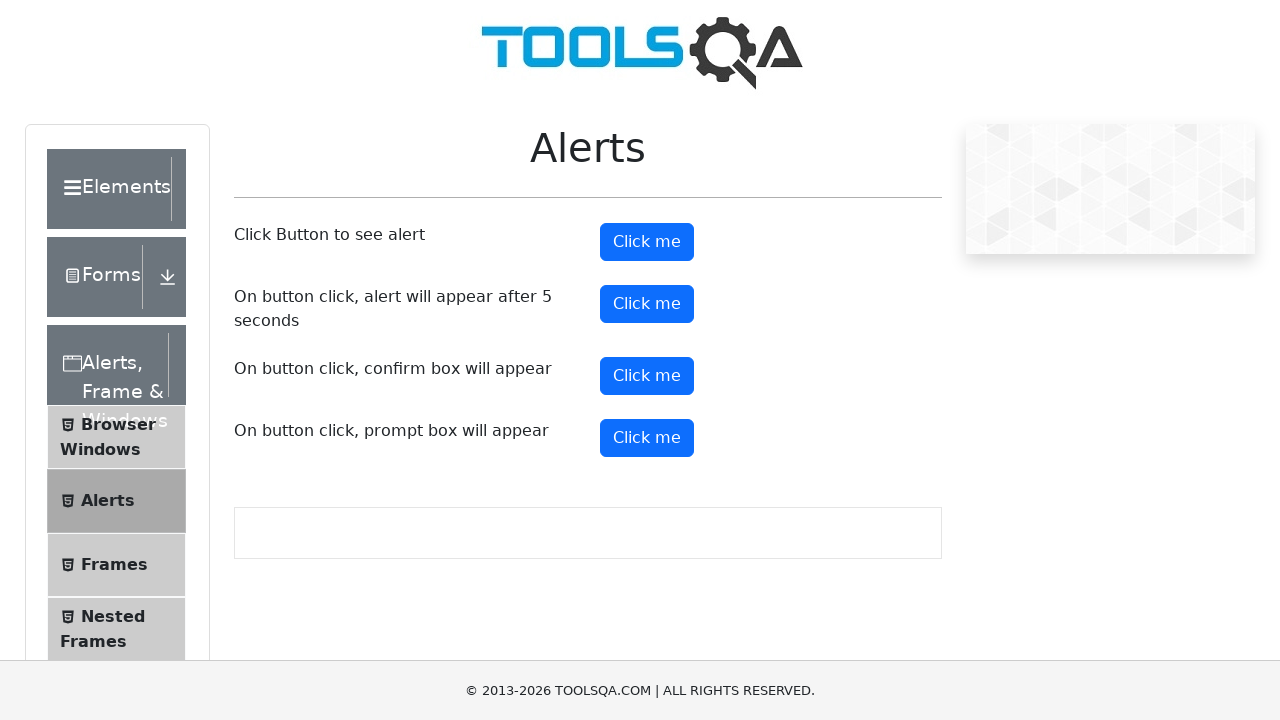

Set up dialog handler for prompt alert
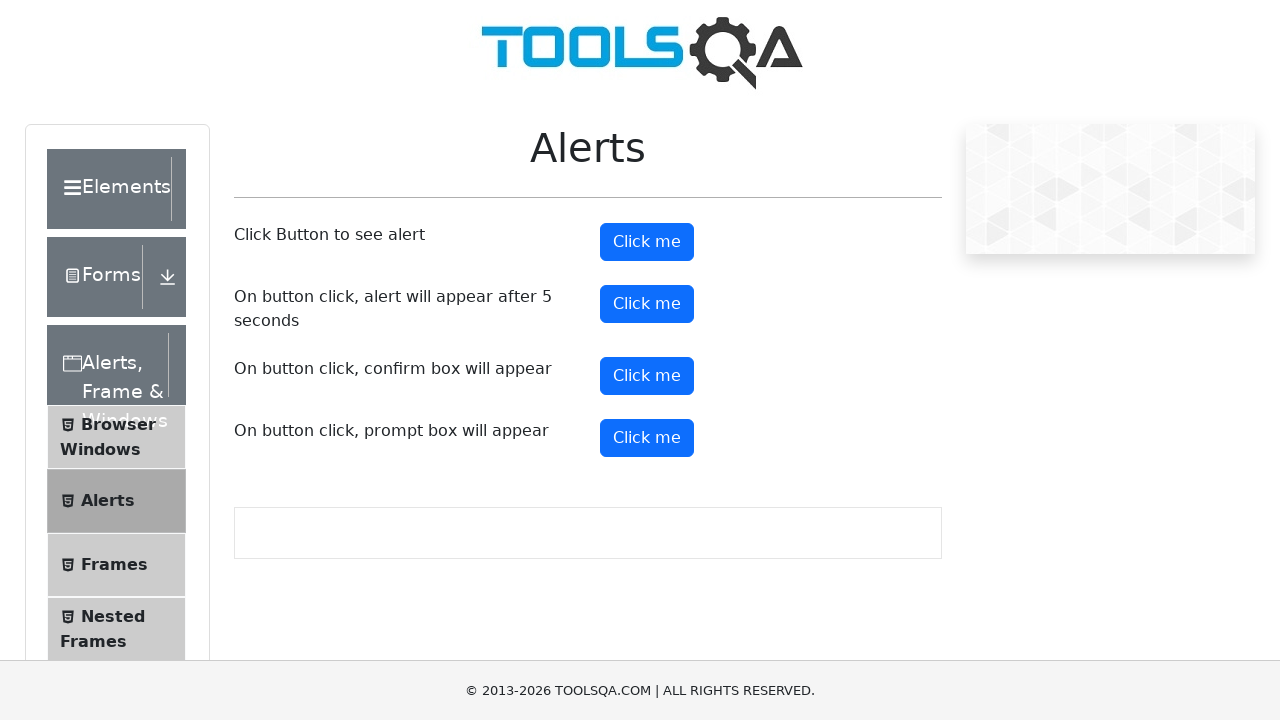

Clicked prompt button to trigger prompt alert at (647, 438) on #promtButton
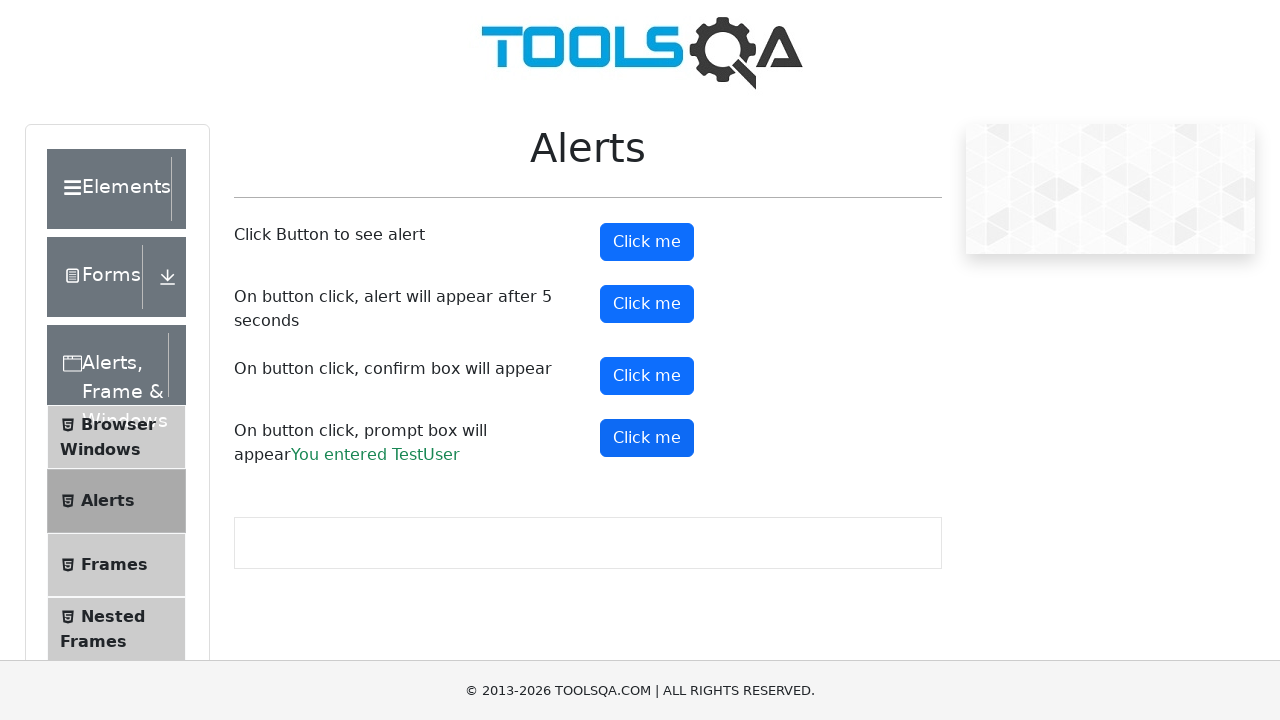

Waited for prompt dialog to be handled and dismissed
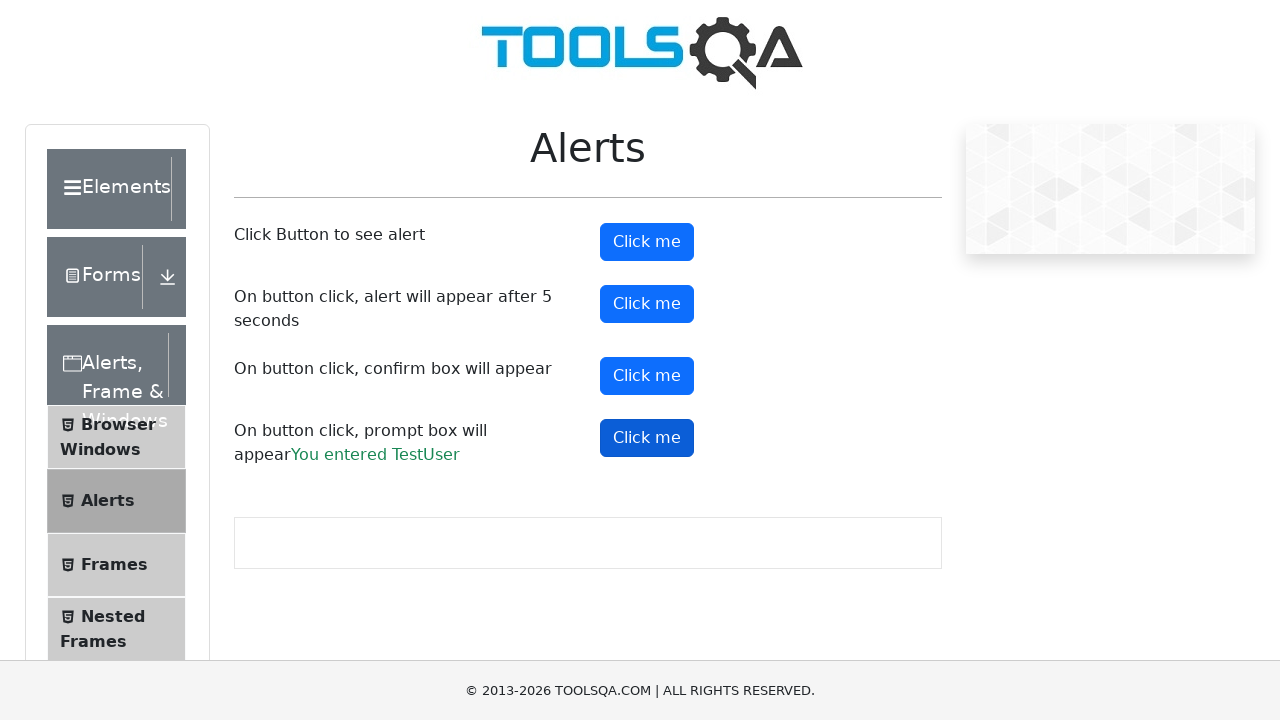

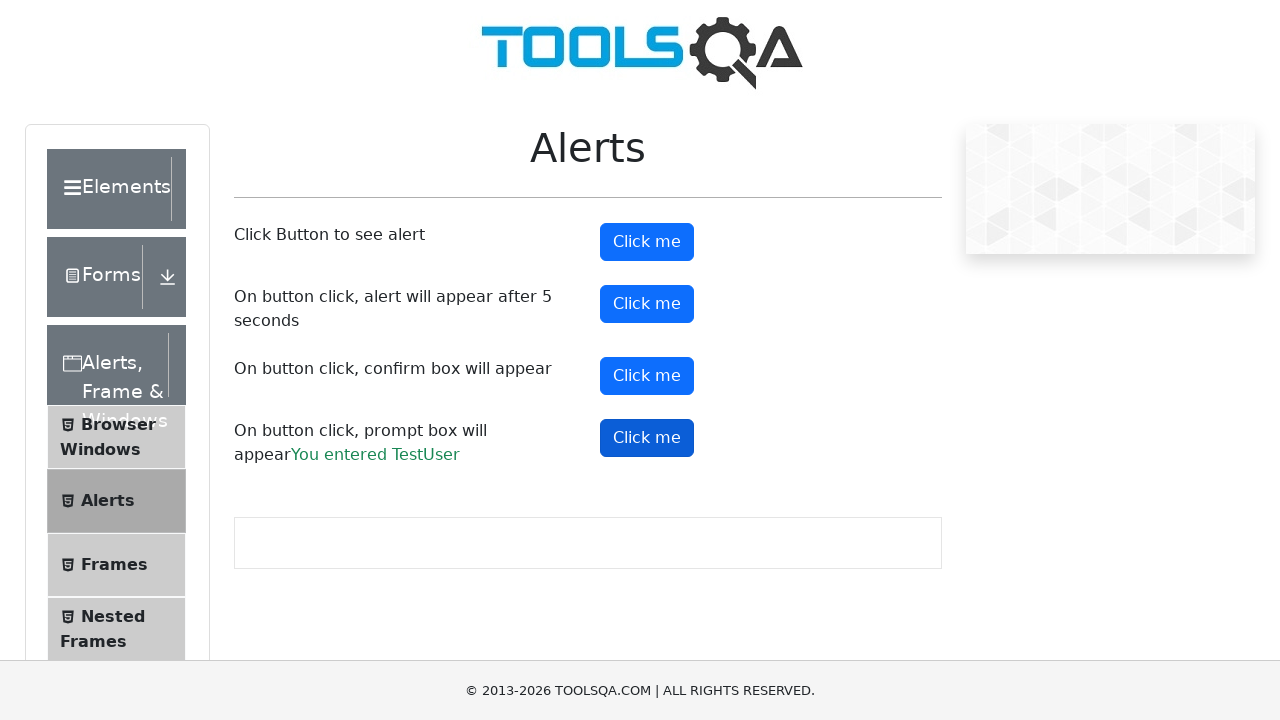